Tests the Practice Form functionality on demoqa.com by navigating to the Forms section, opening the Practice Form, and filling out personal information fields including name, email, phone, address, and gender selection.

Starting URL: https://demoqa.com/

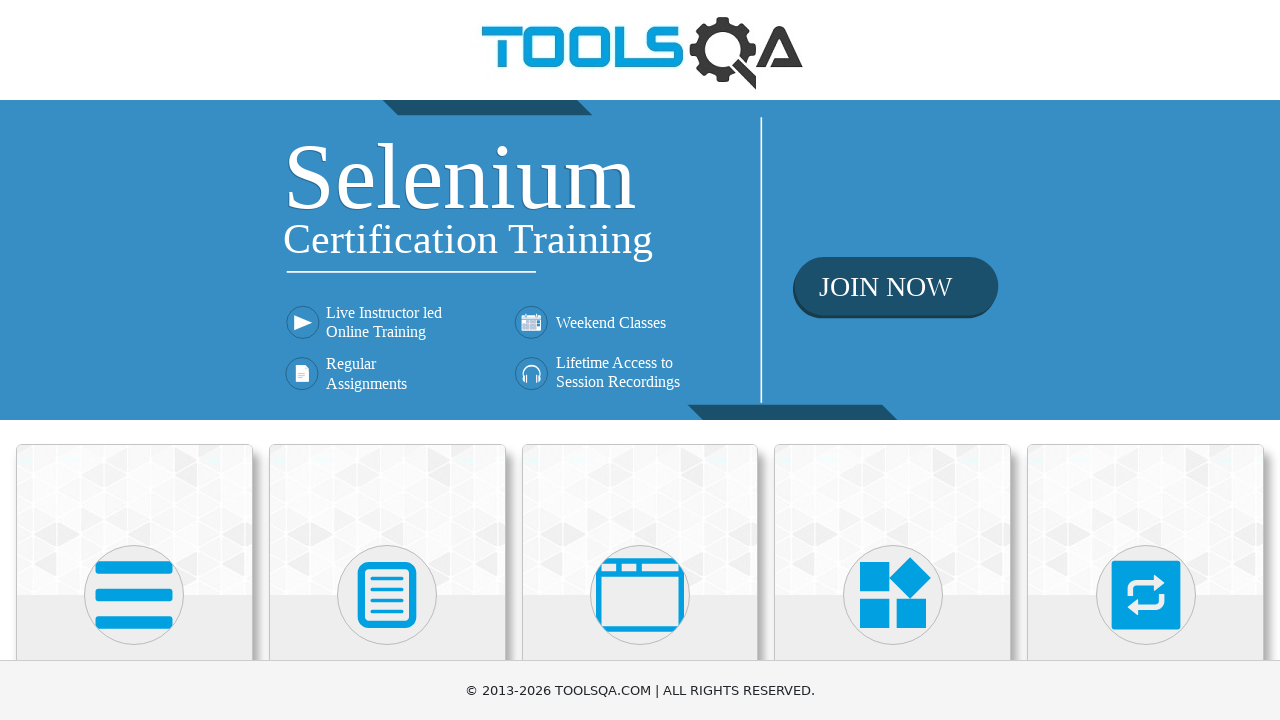

Scrolled down to view the cards section
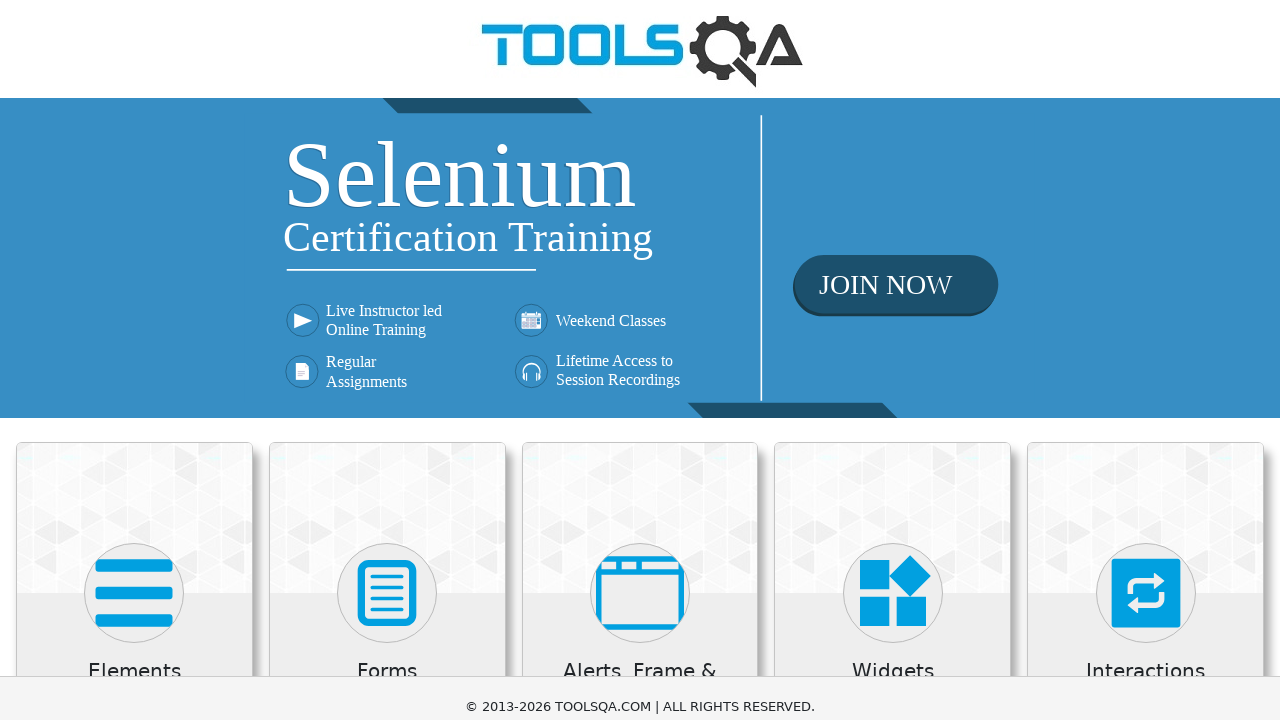

Clicked on the Forms card at (387, 200) on div.card.mt-4.top-card >> nth=1
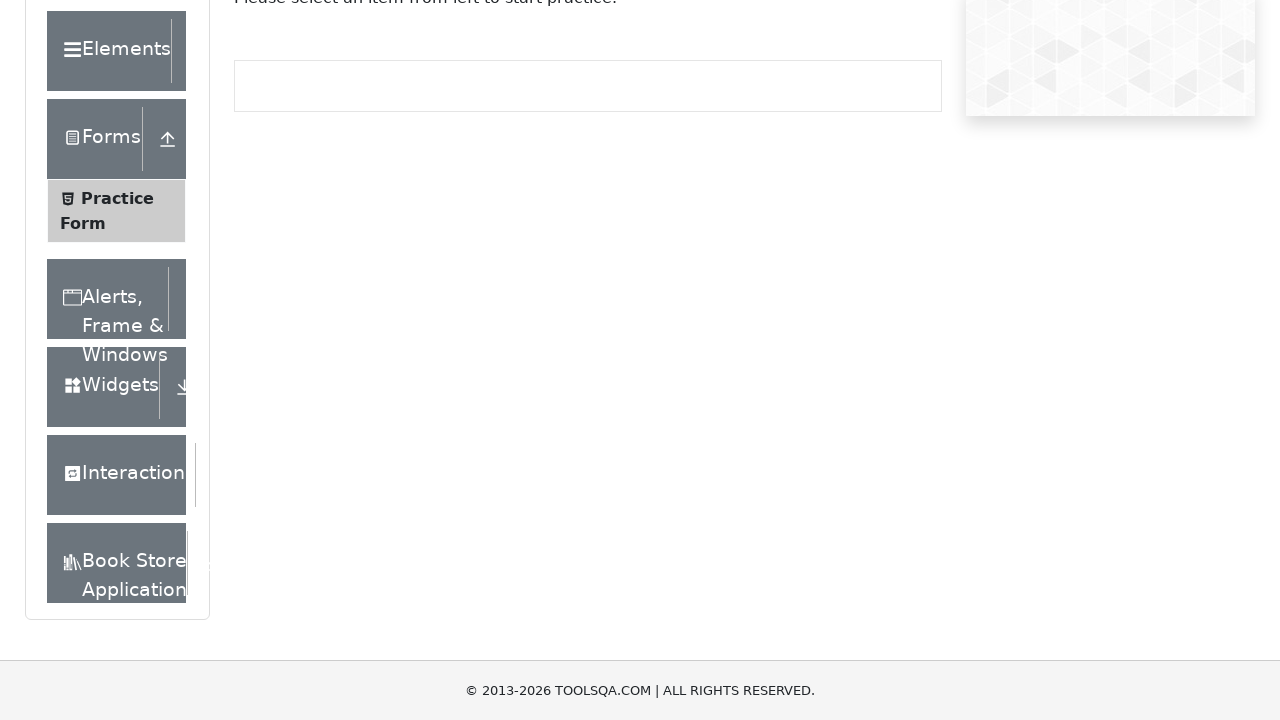

Clicked on Practice Form menu item at (117, 198) on xpath=//*[text()='Practice Form']
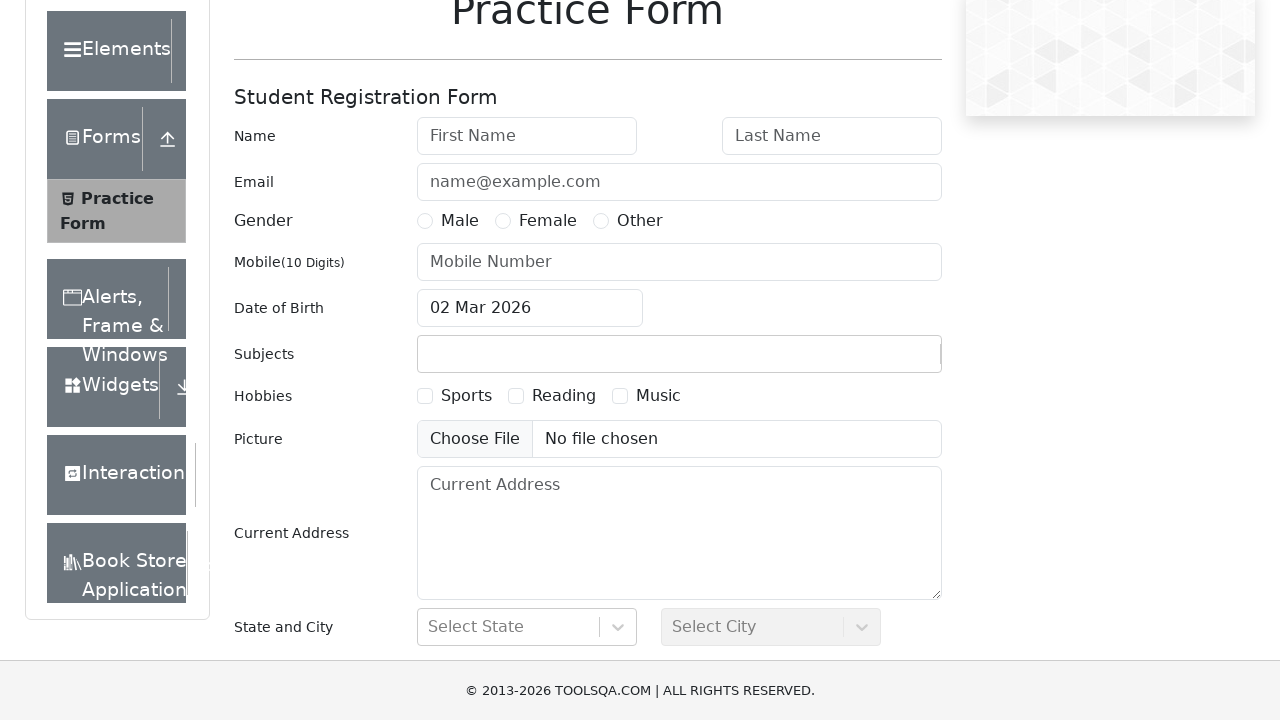

Filled first name field with 'John' on #firstName
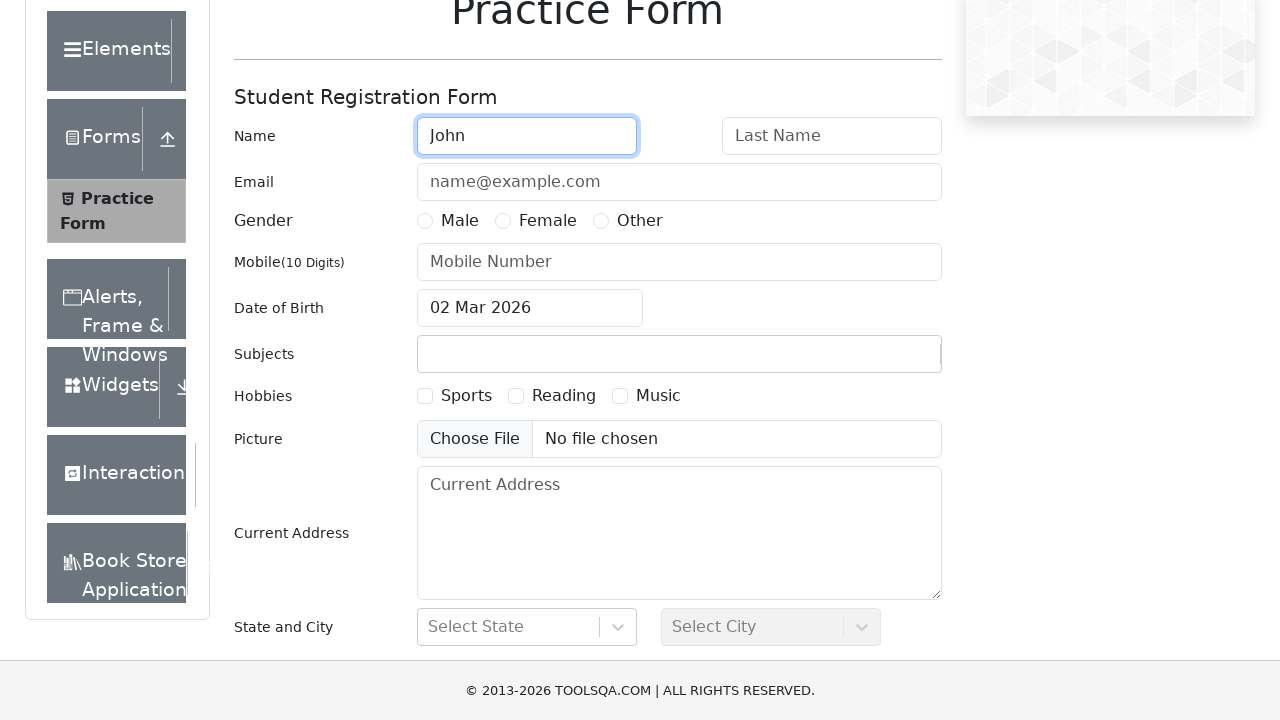

Filled last name field with 'Vargas' on #lastName
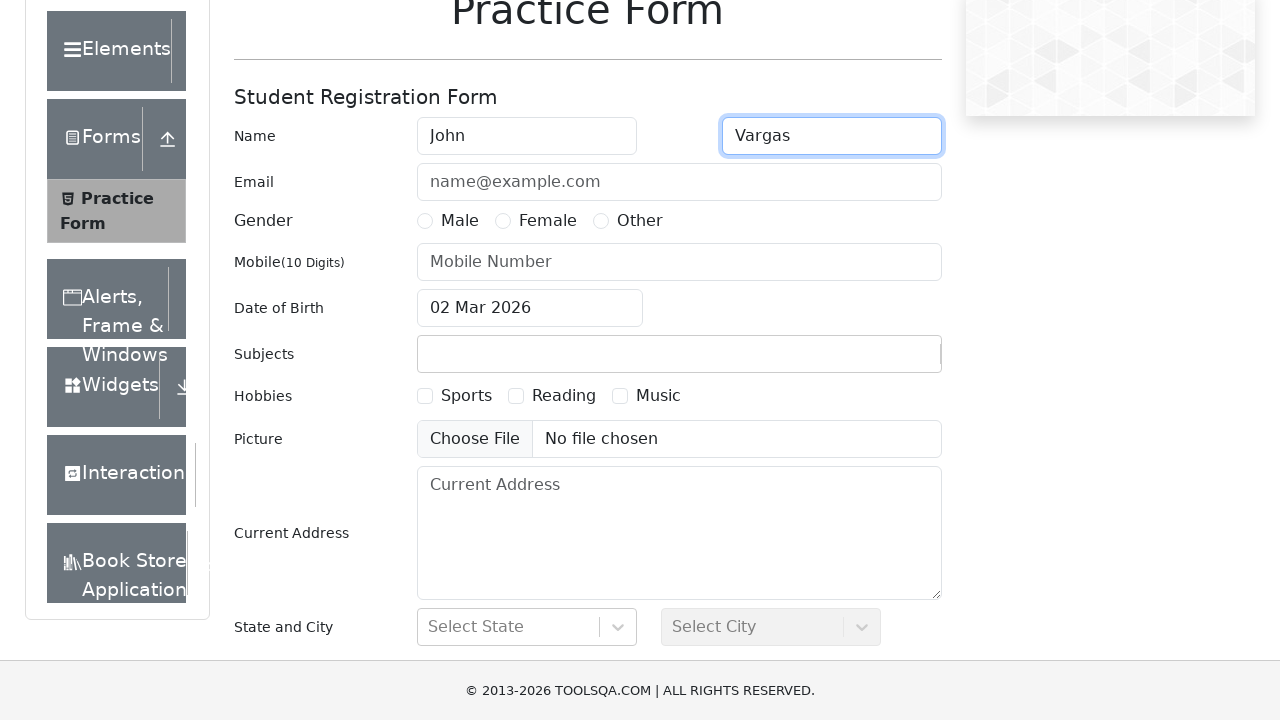

Filled email field with 'john.vargas@example.com' on #userEmail
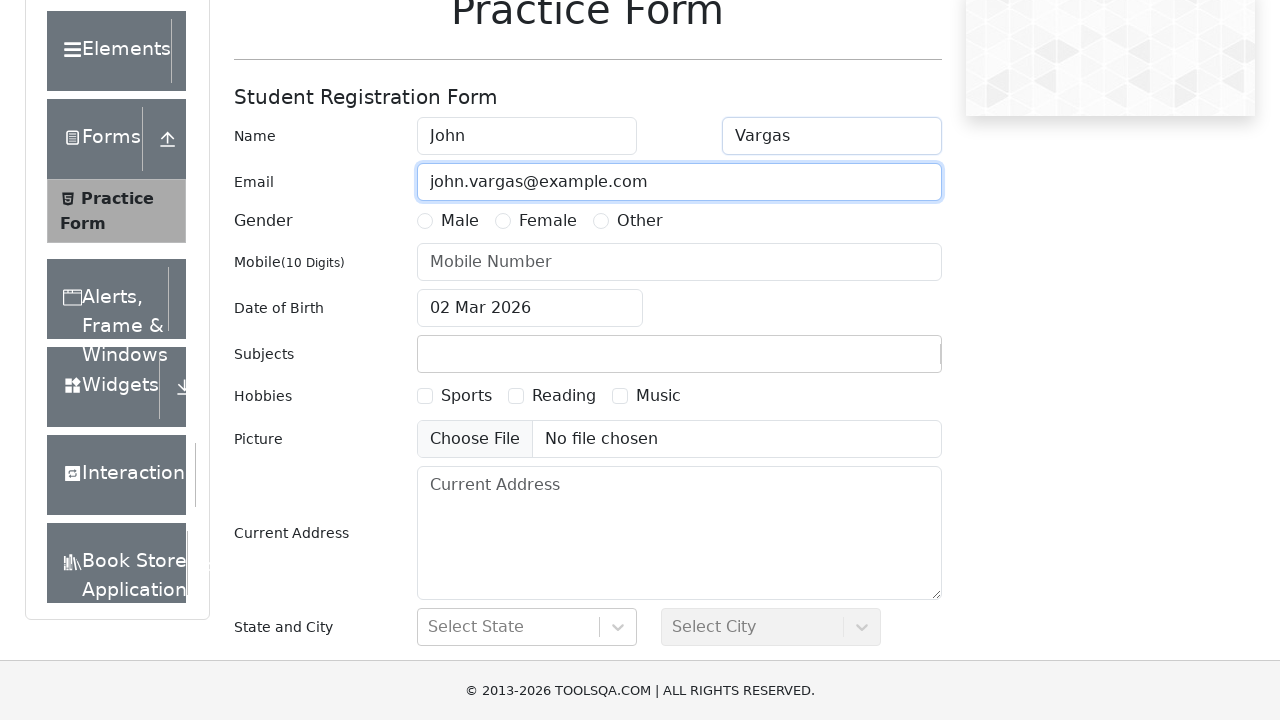

Filled mobile number field with '0744222333' on #userNumber
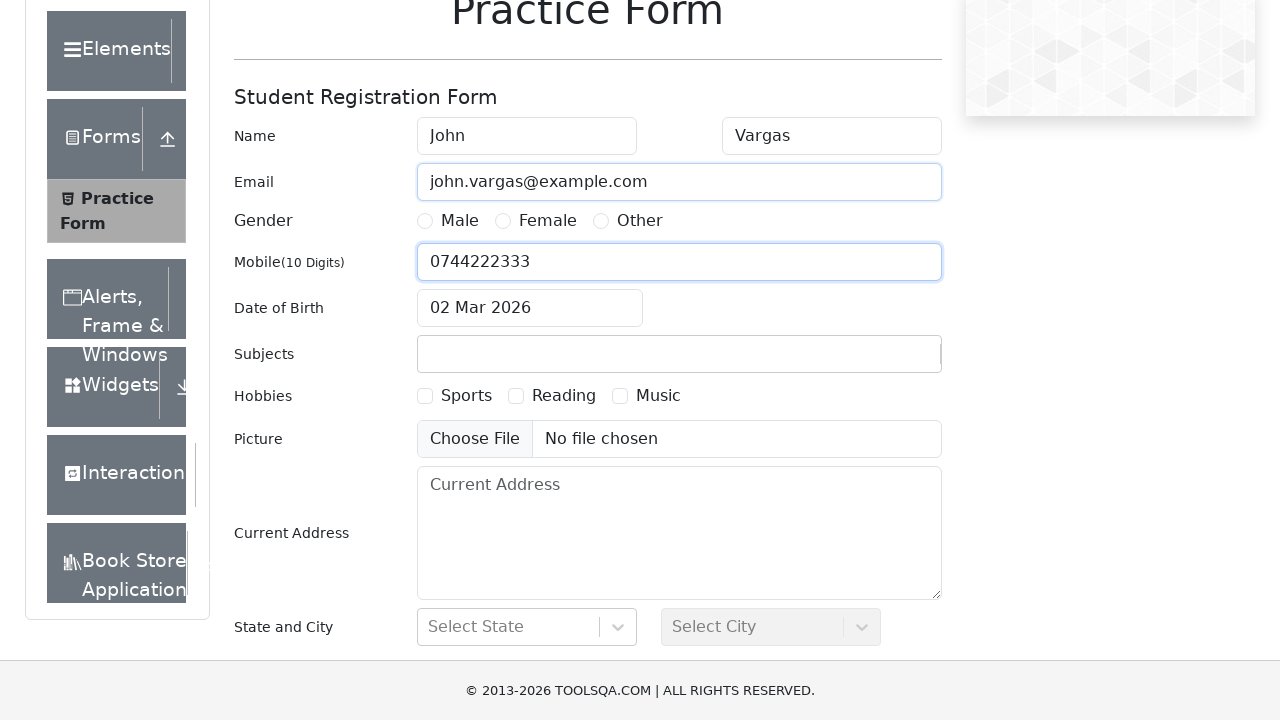

Filled current address field with '123 Main Street, Apt 4B' on #currentAddress
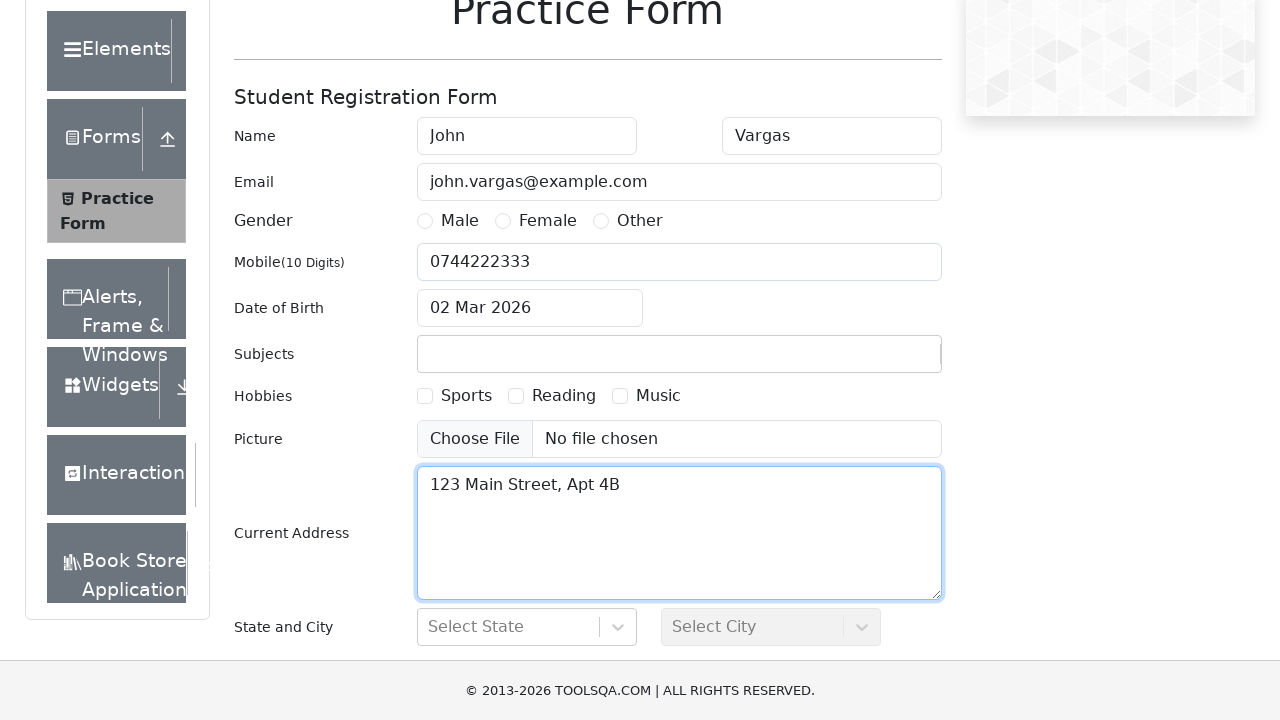

Selected gender as Male at (460, 221) on label[for='gender-radio-1']
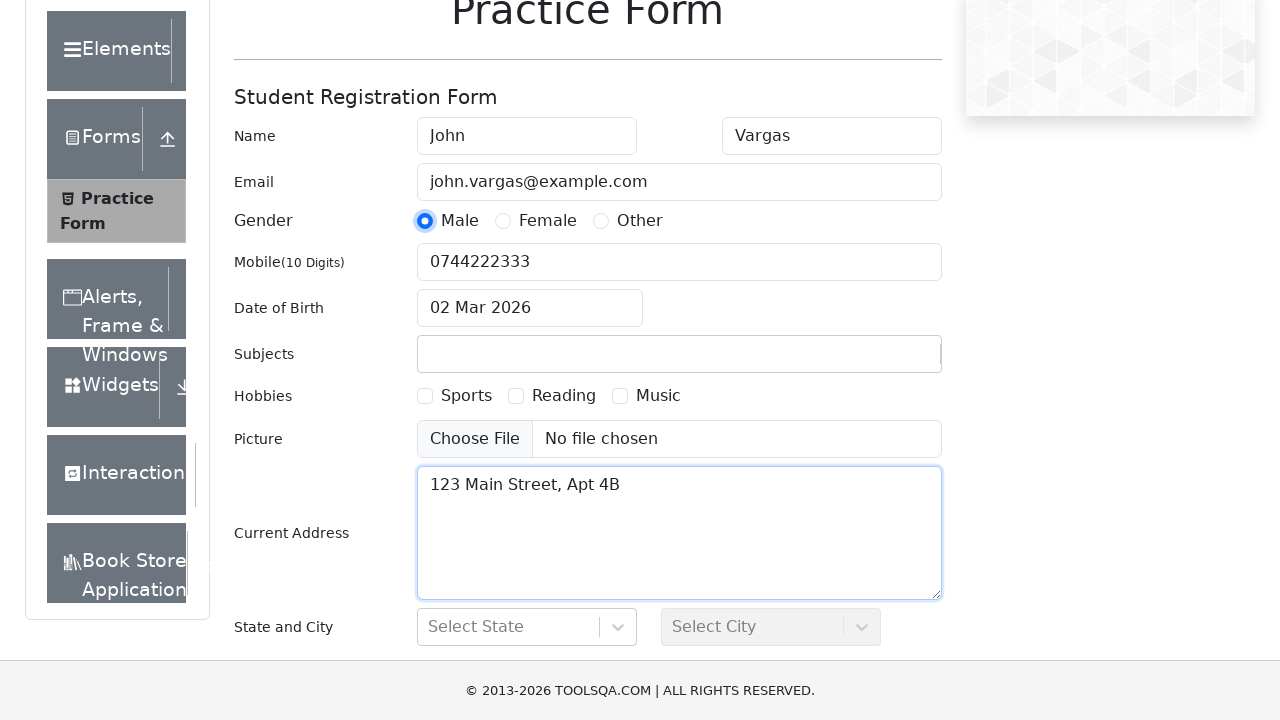

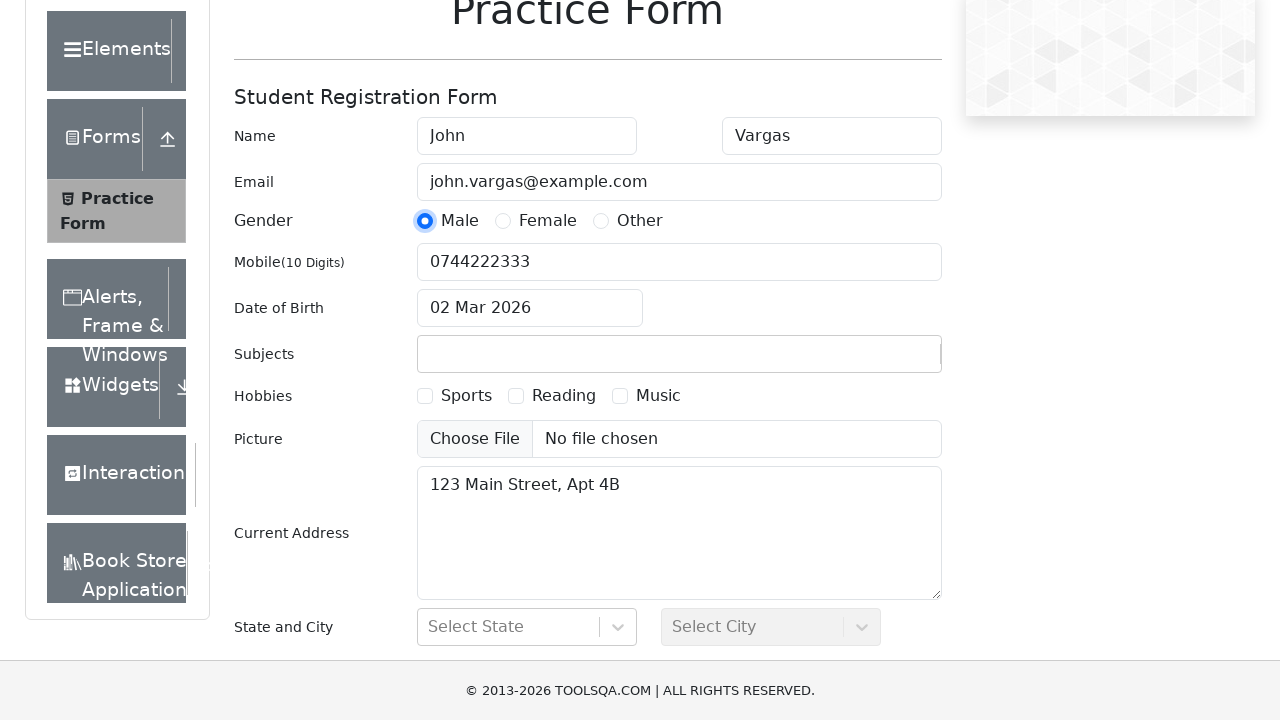